Tests filling out a practice form on DemoQA website by entering personal information including name, email, gender, phone number, and date of birth, then submitting the form

Starting URL: https://demoqa.com/automation-practice-form

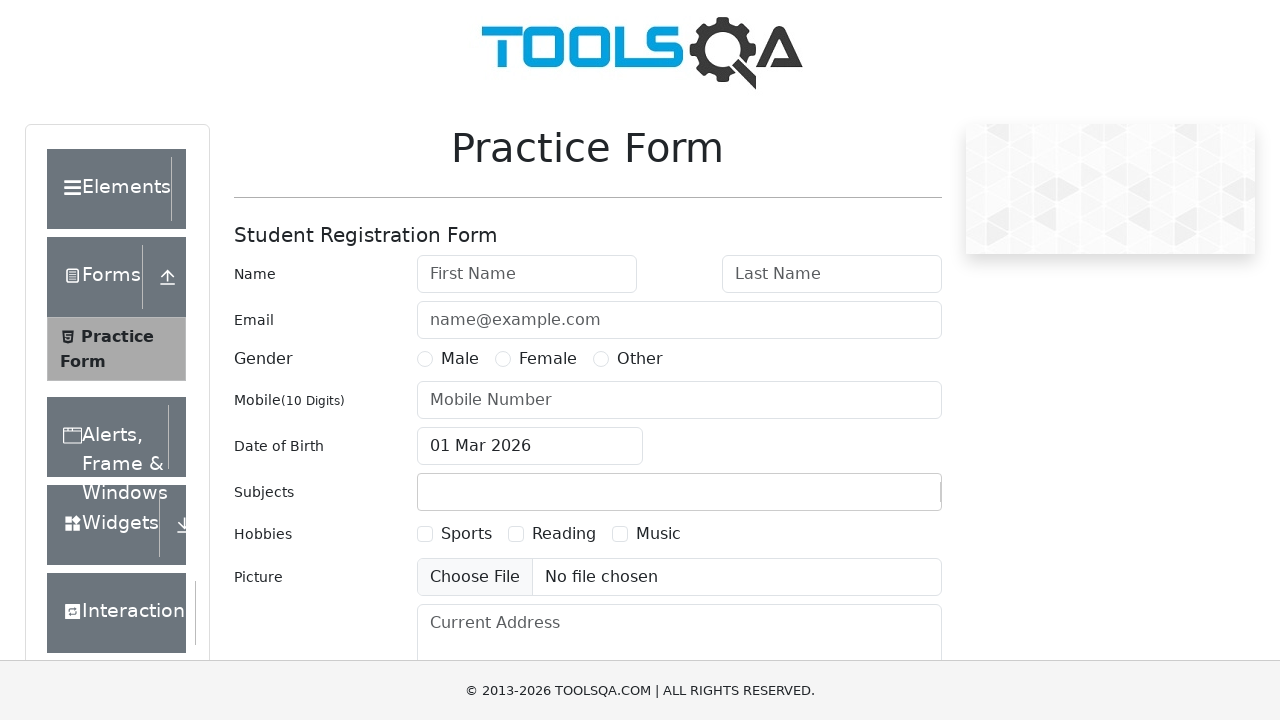

Filled first name field with 'Samanja' on #firstName
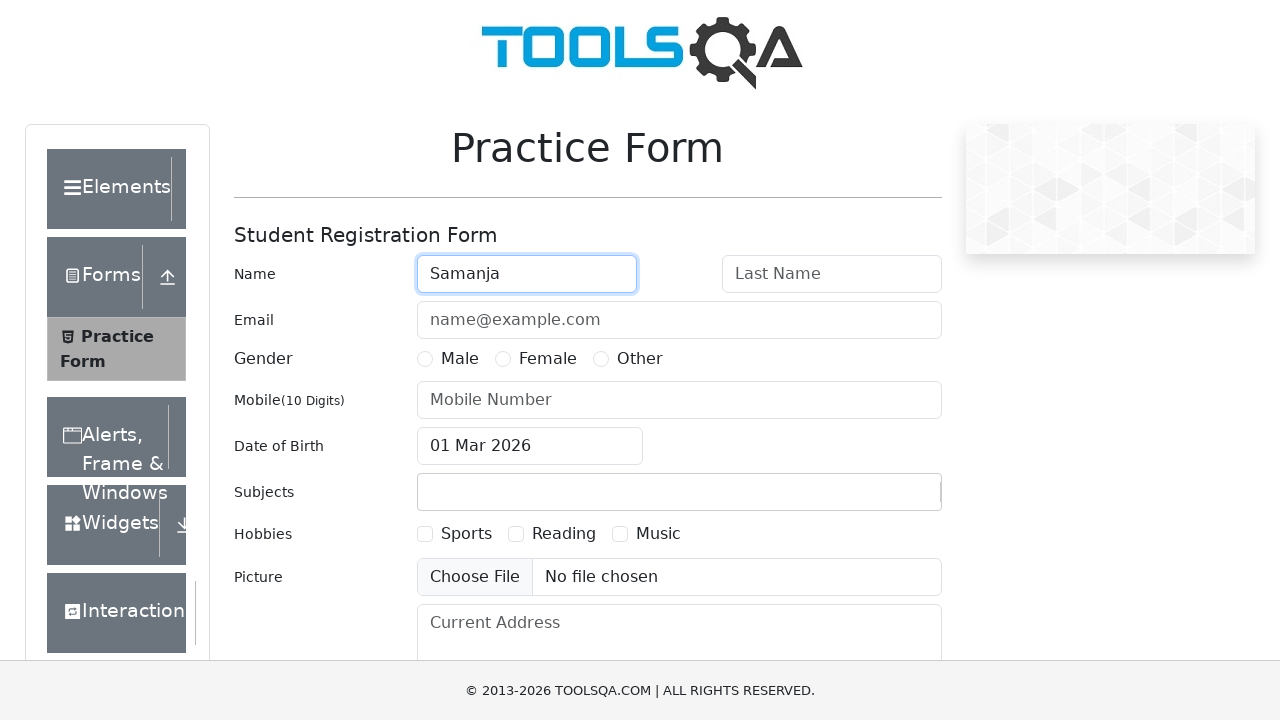

Filled last name field with 'Cartagena' on #lastName
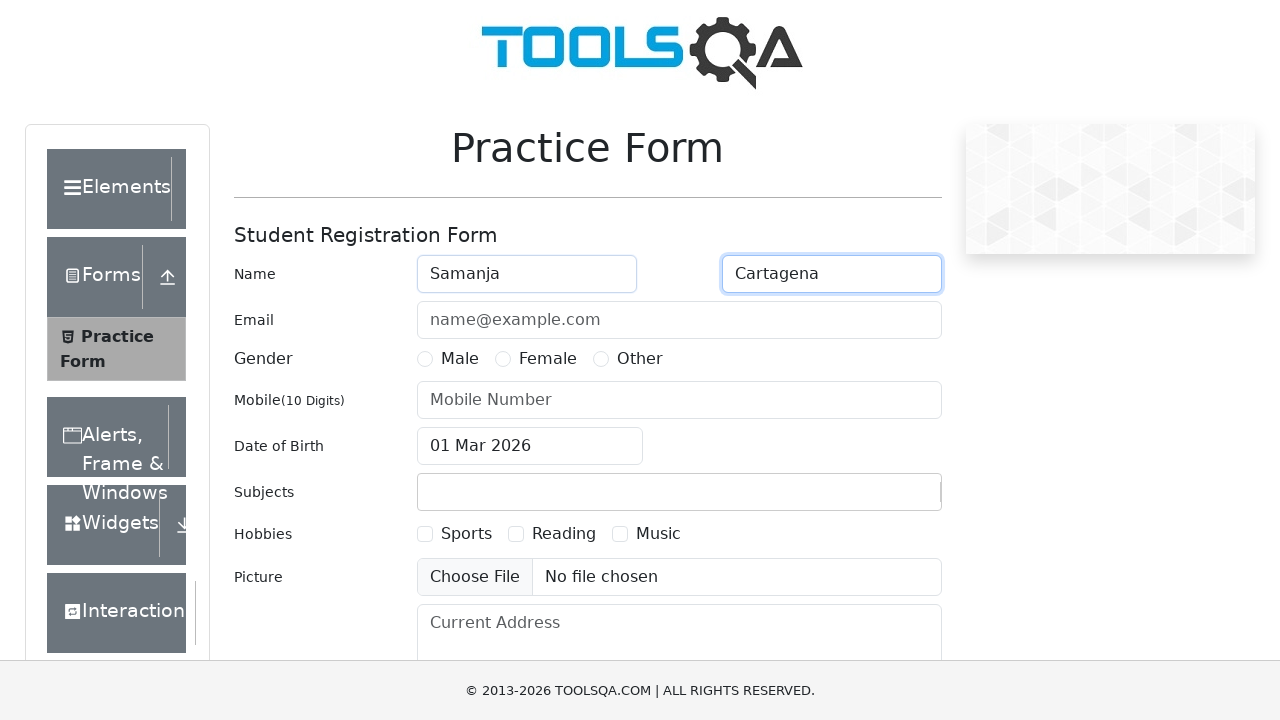

Filled email field with 'c.samanja09@gmail.com' on #userEmail
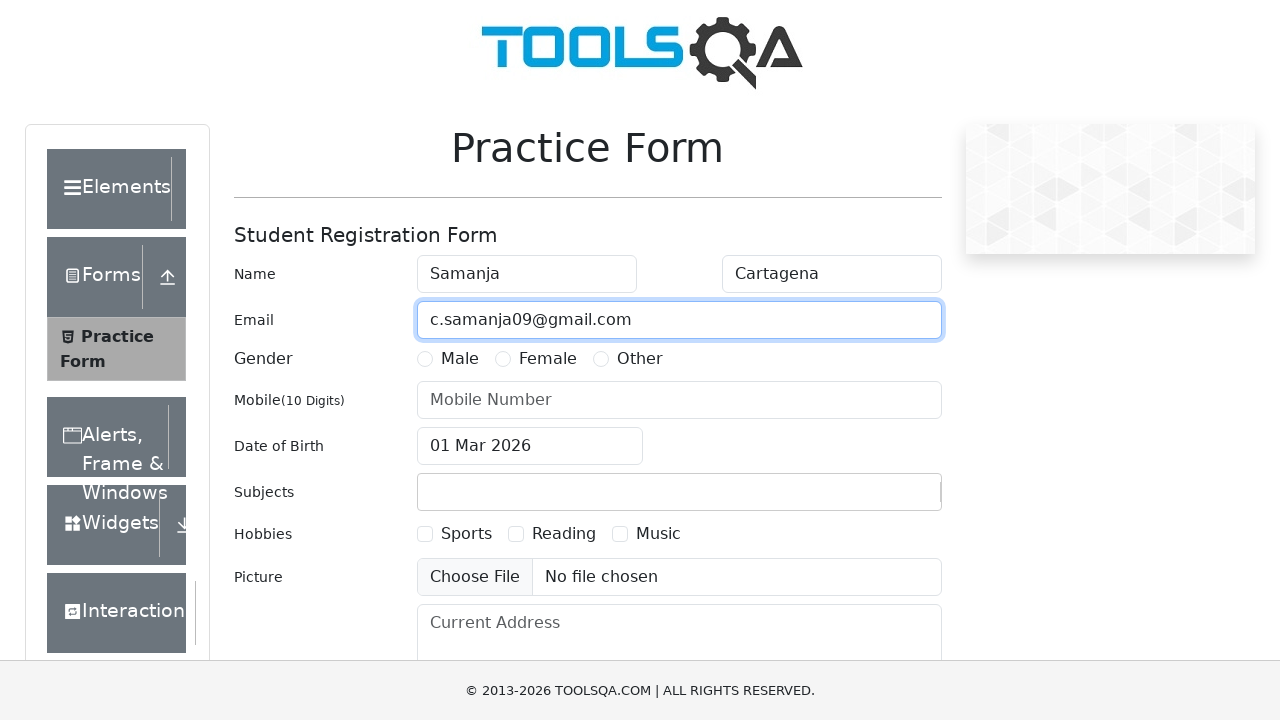

Selected Female gender option at (548, 359) on label[for='gender-radio-2']
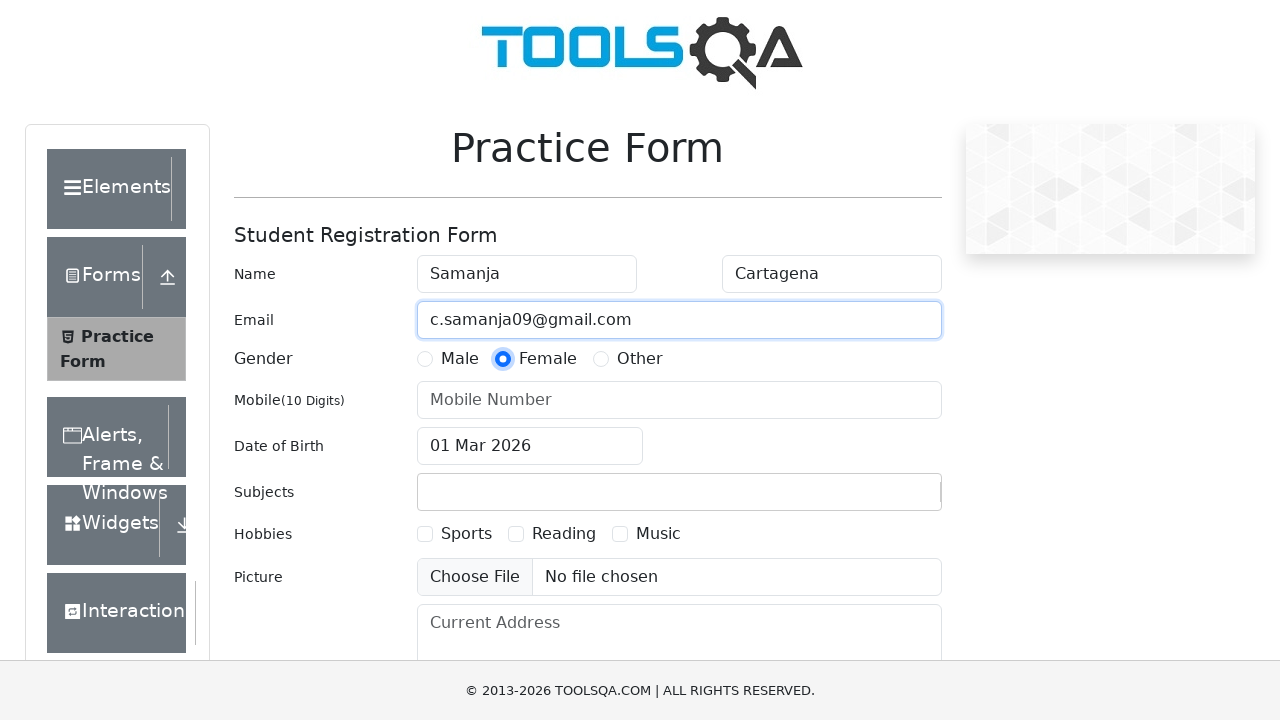

Filled phone number field with '8273468723' on #userNumber
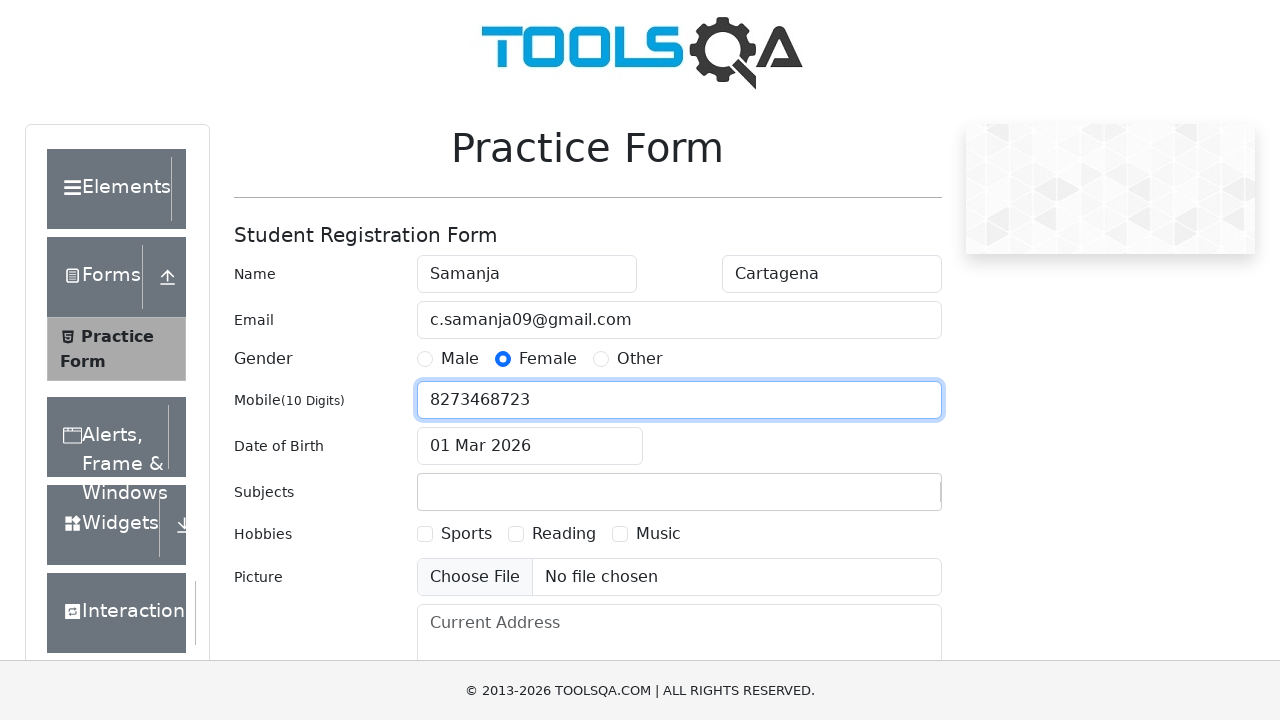

Clicked date of birth input field at (530, 446) on #dateOfBirthInput
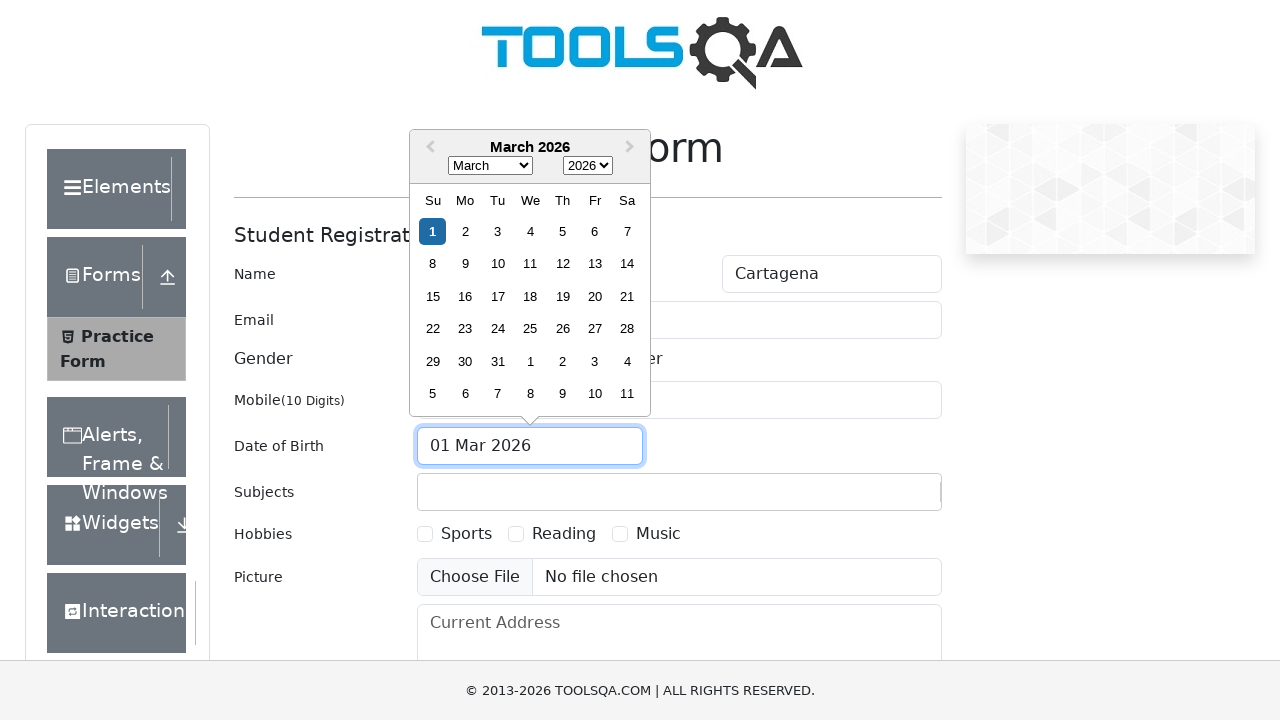

Selected all text in date of birth field
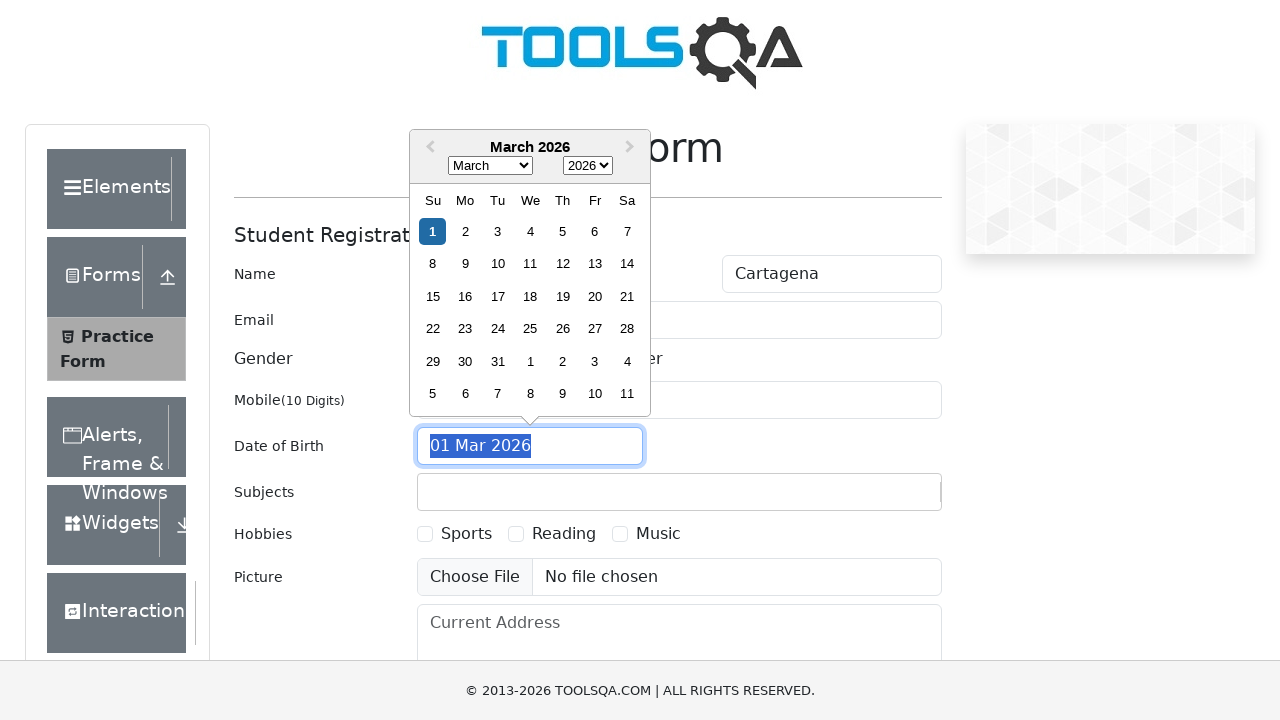

Typed date of birth '09 Jun 1988'
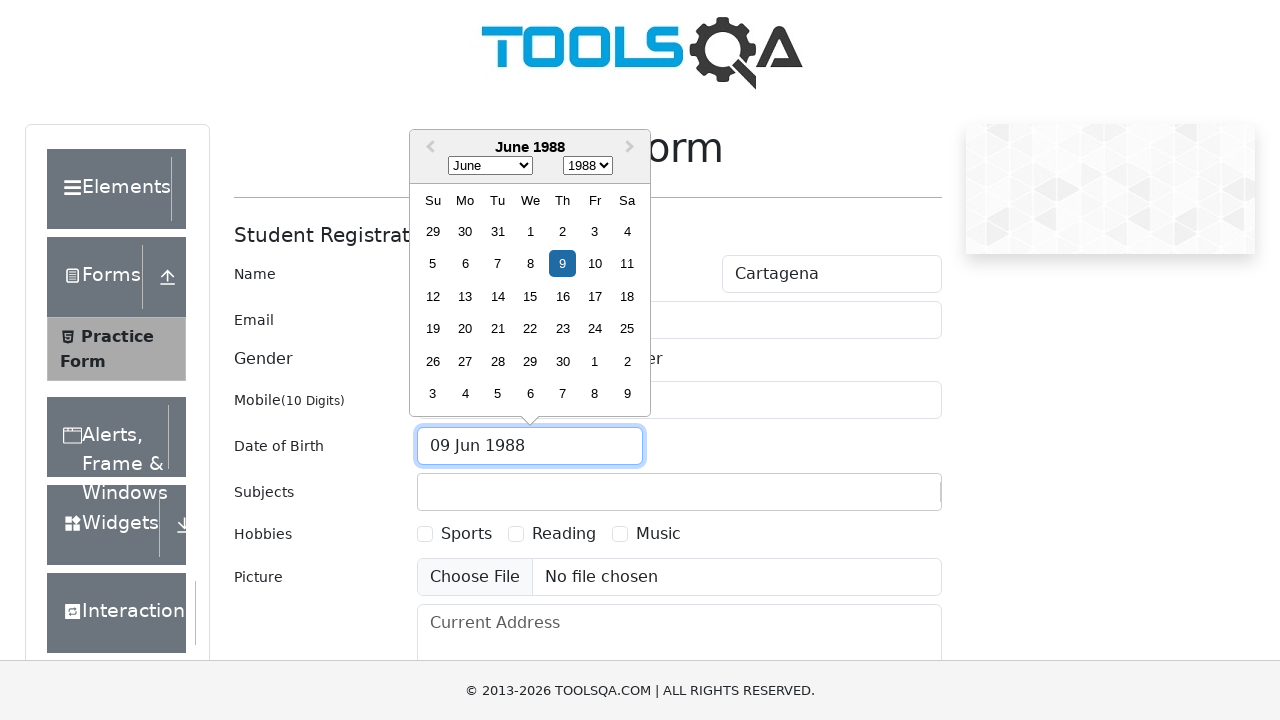

Pressed Enter to confirm date of birth
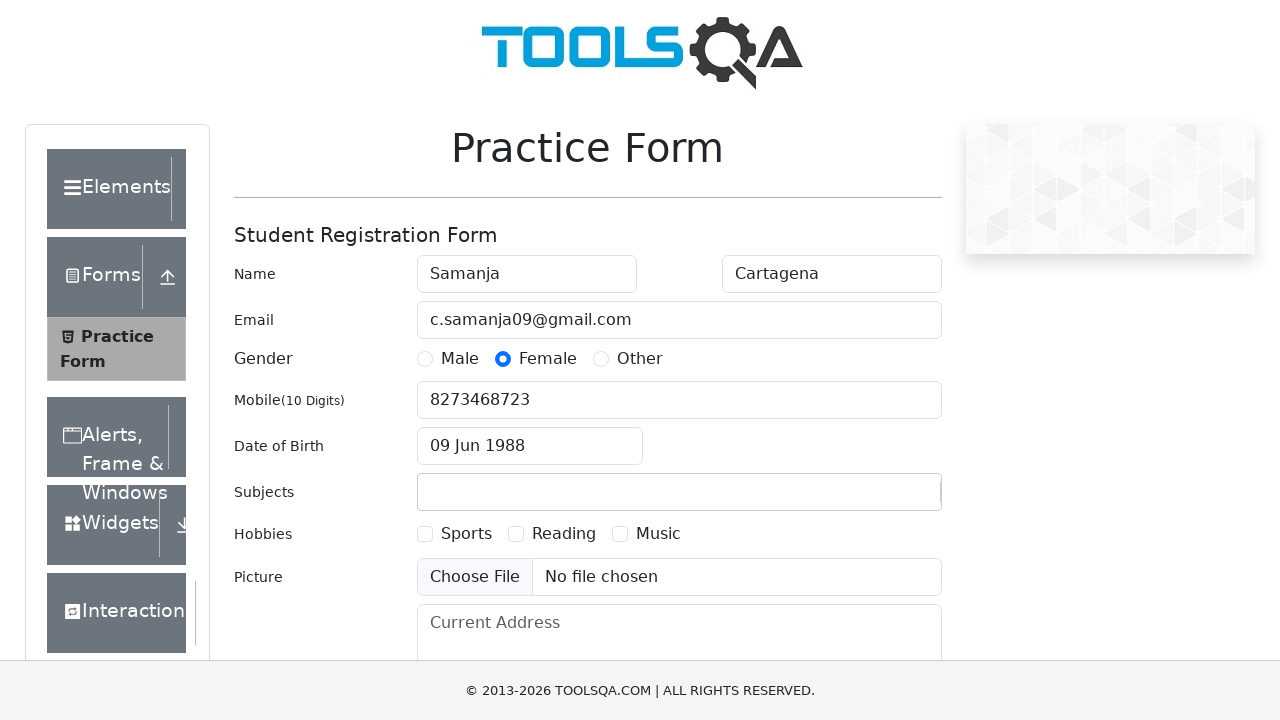

Clicked submit button to submit the form at (885, 499) on #submit
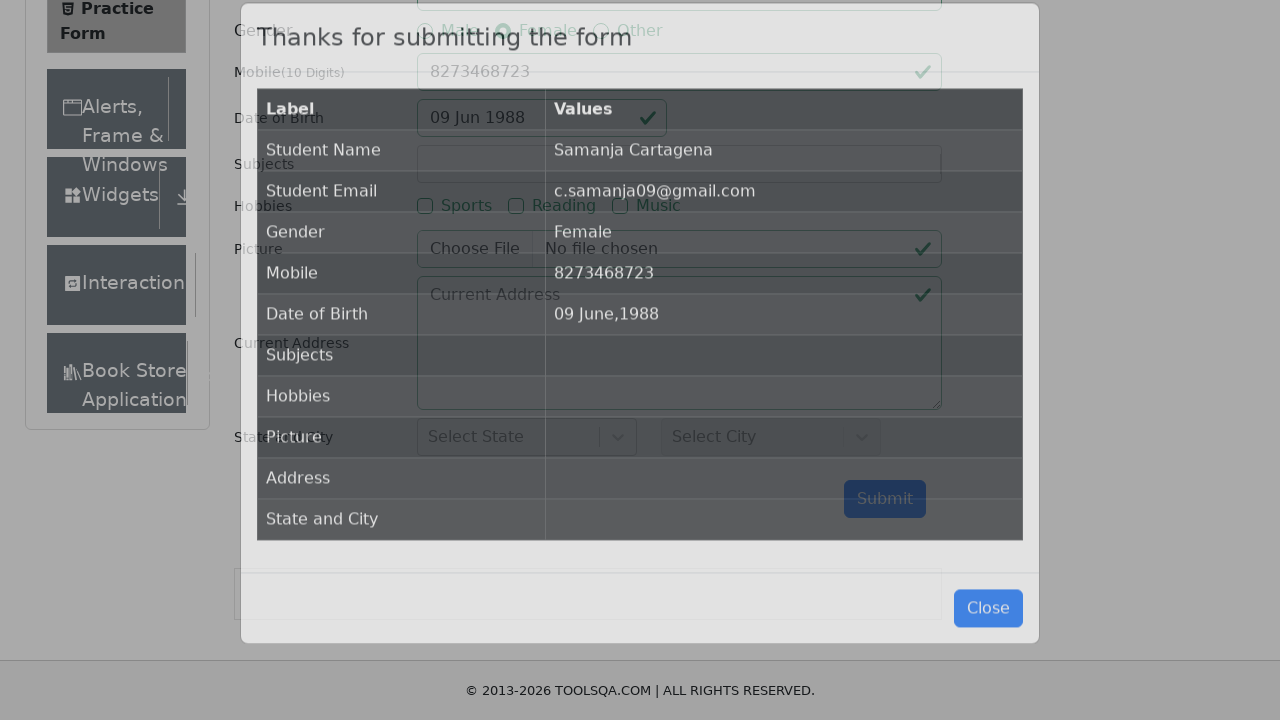

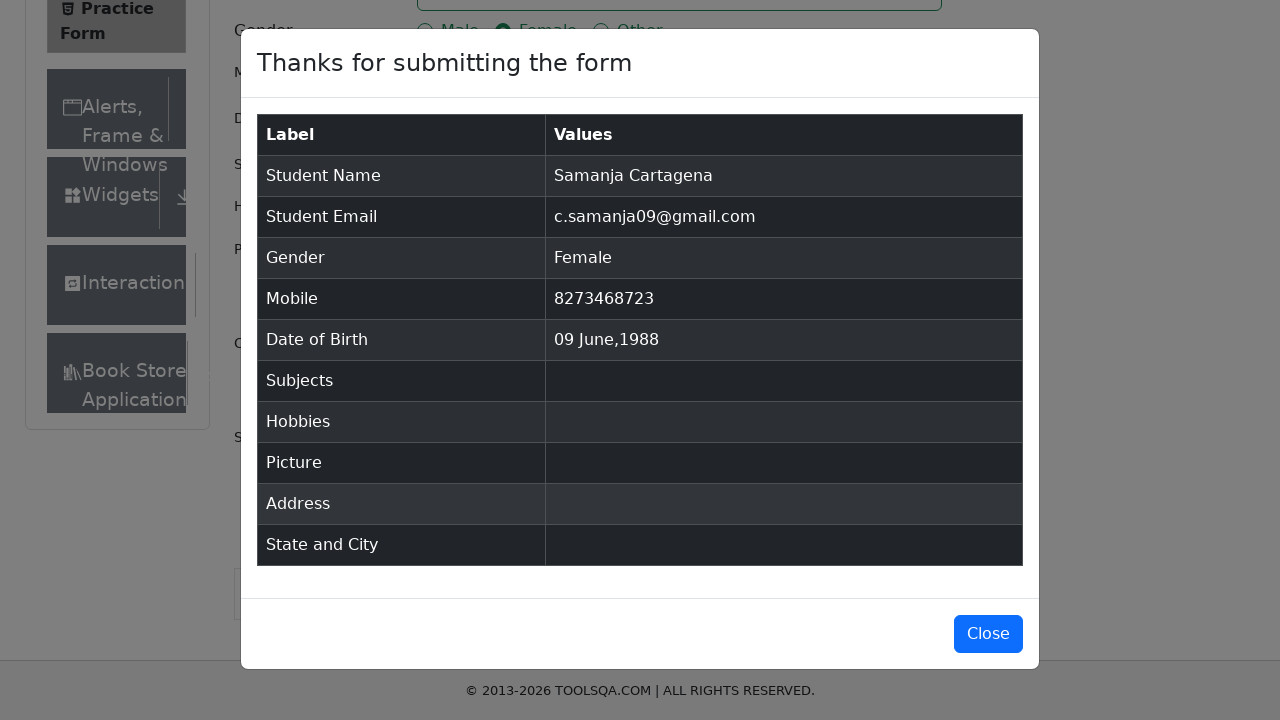